Tests drag-and-drop functionality on jQueryUI's droppable demo page by switching to an iframe and dragging an element onto a drop target.

Starting URL: https://jqueryui.com/droppable/

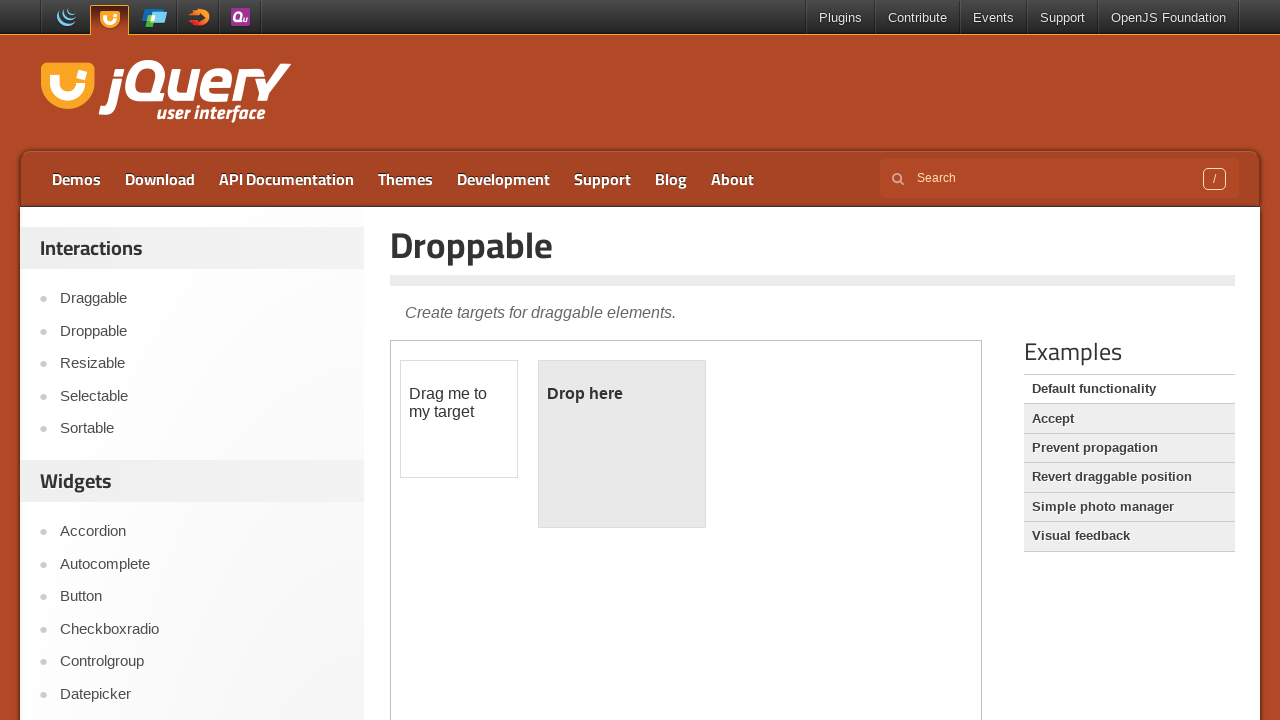

Navigated to jQueryUI droppable demo page
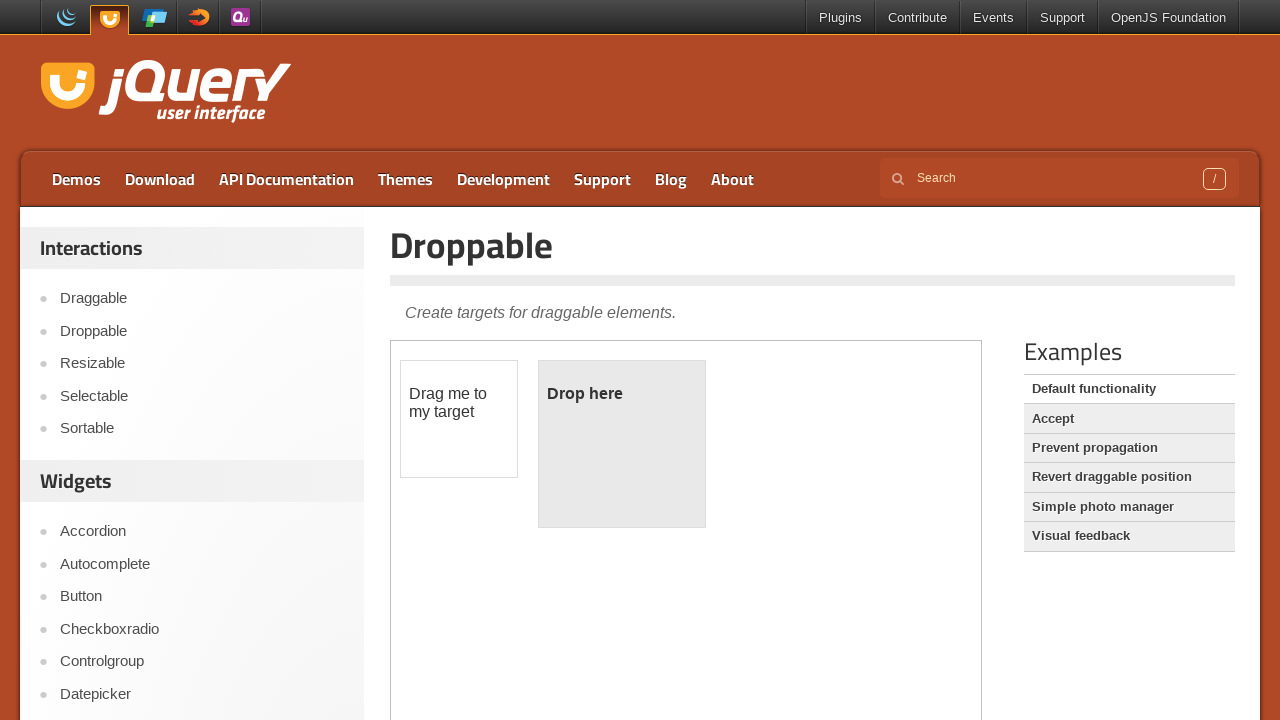

Located the demo iframe containing draggable elements
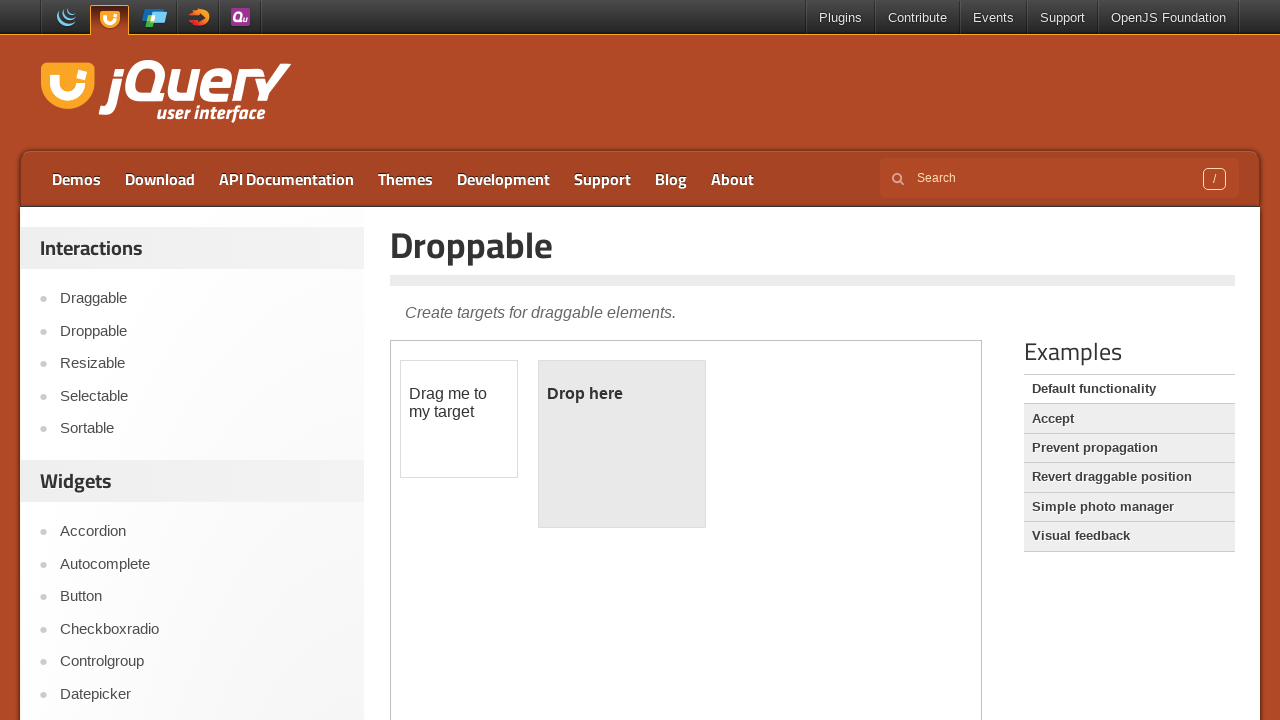

Clicked on the draggable element at (459, 419) on .demo-frame >> internal:control=enter-frame >> #draggable
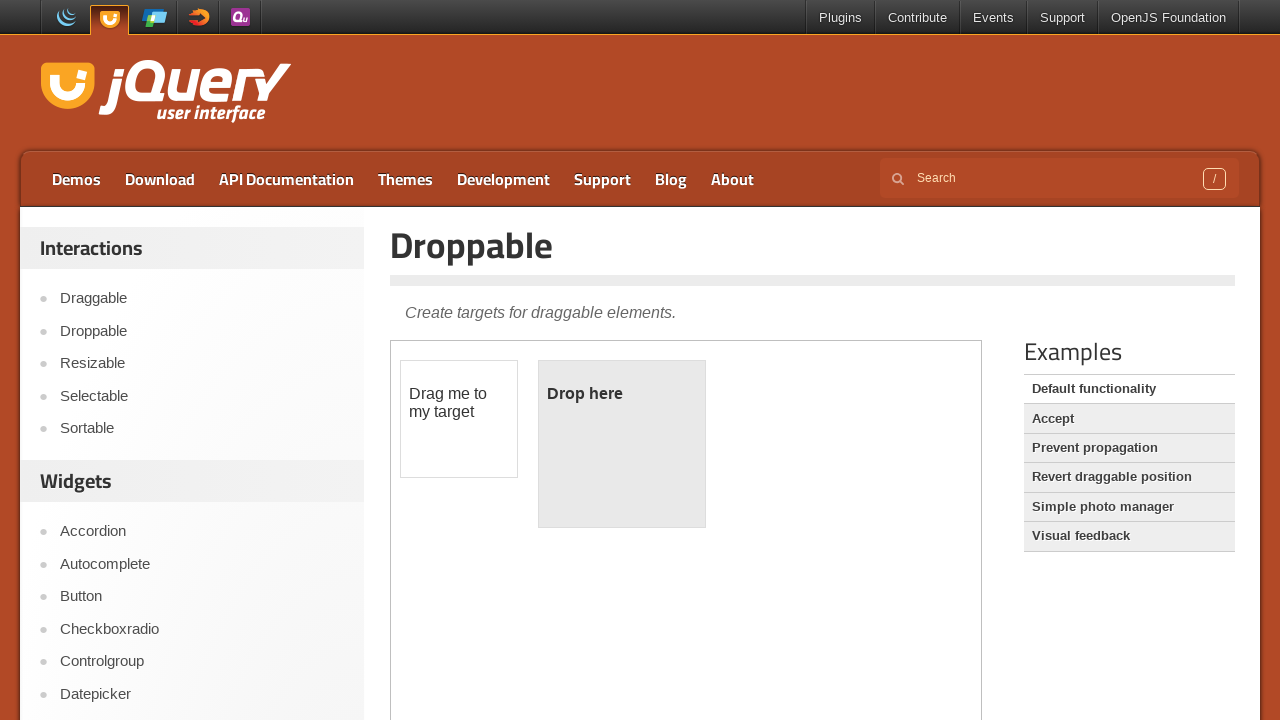

Dragged draggable element onto droppable target at (622, 444)
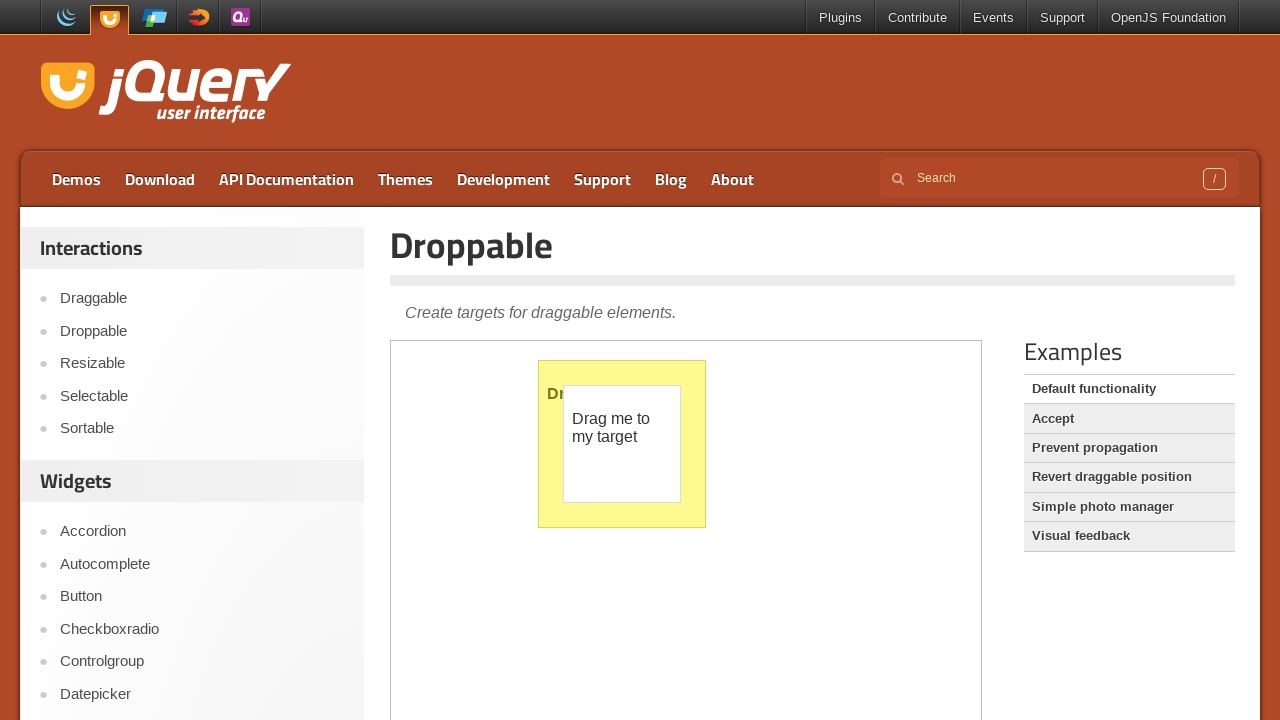

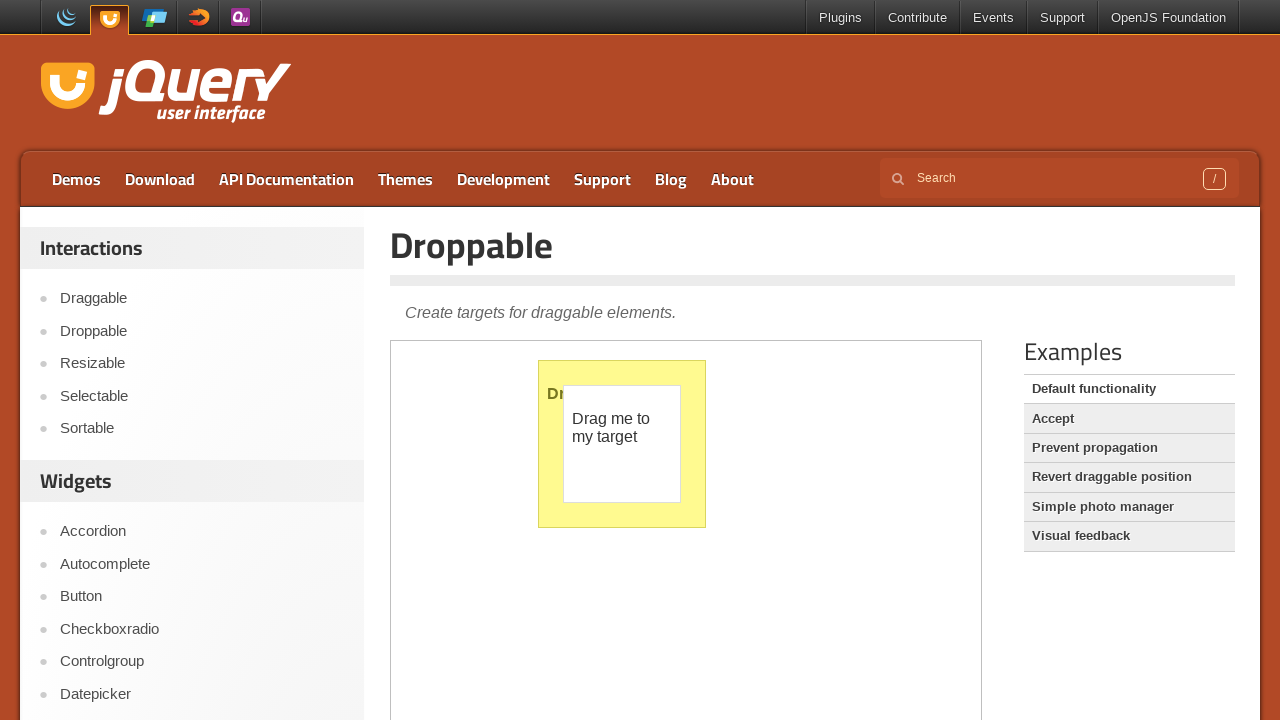